Tests nested frame navigation by clicking on Nested Frames link, switching to inner frames, and verifying the content in the middle frame

Starting URL: https://the-internet.herokuapp.com/

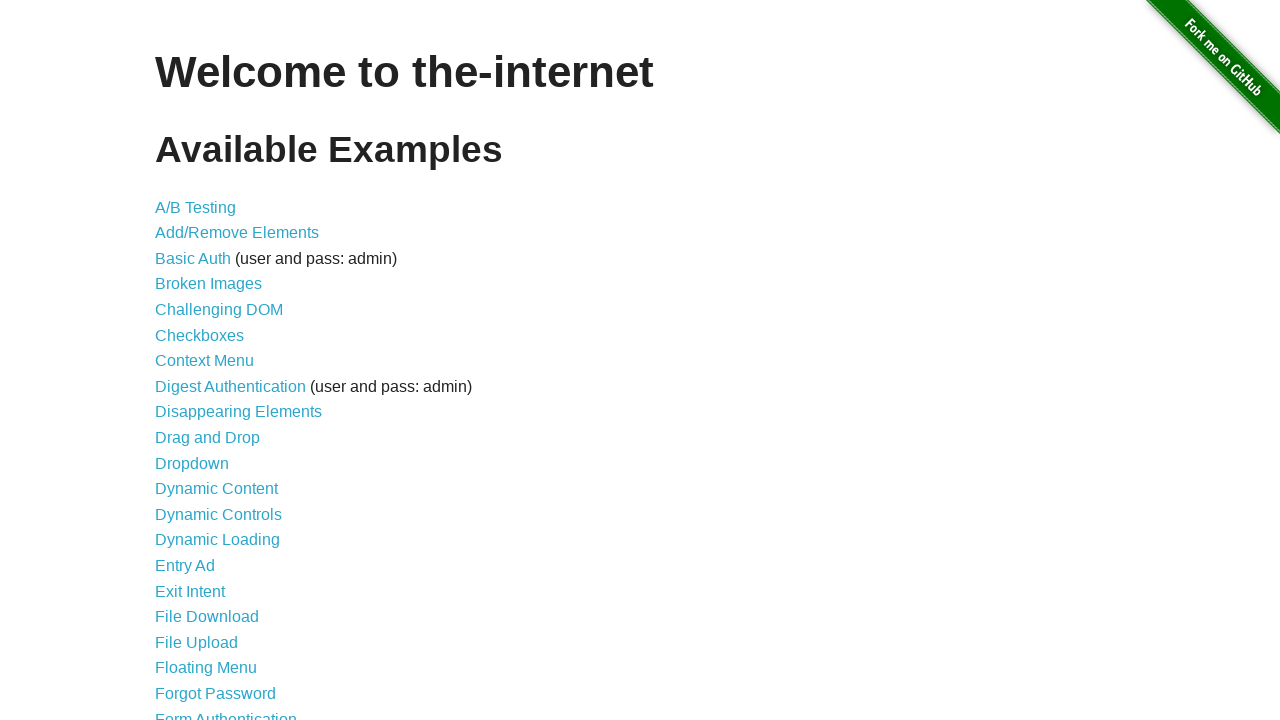

Clicked on Nested Frames link at (210, 395) on xpath=//a[text()='Nested Frames']
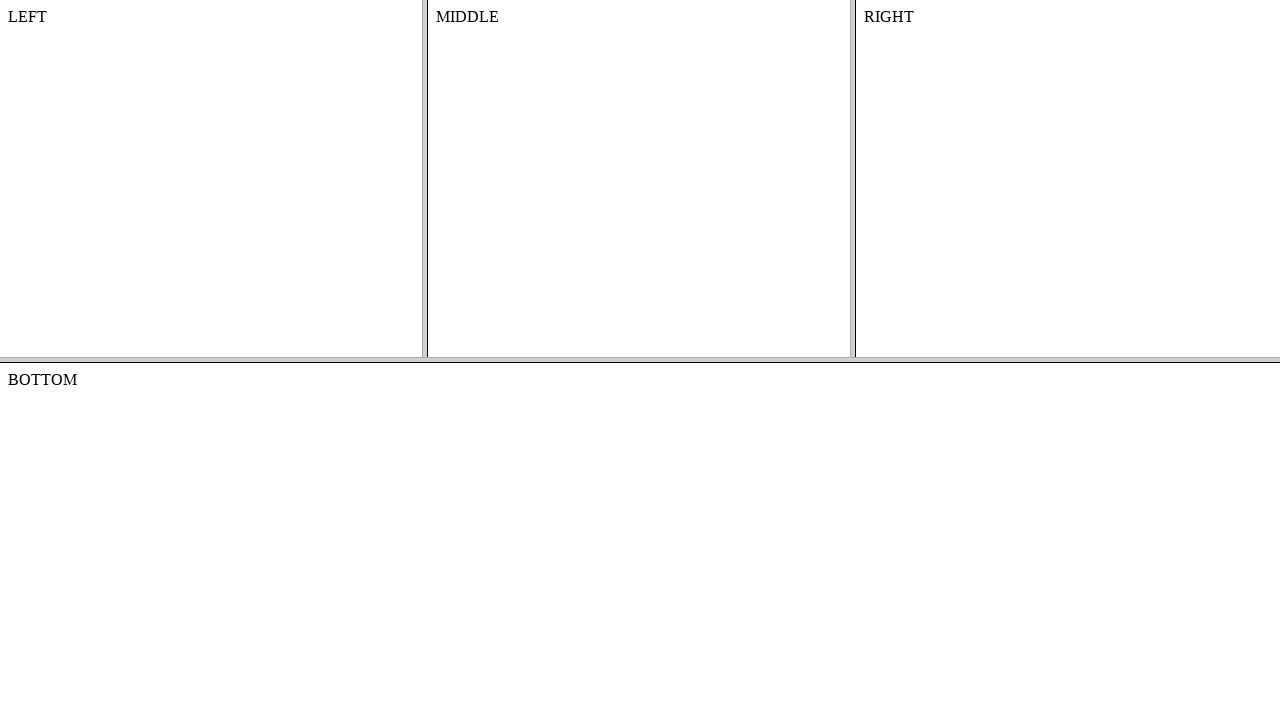

Located top frame element
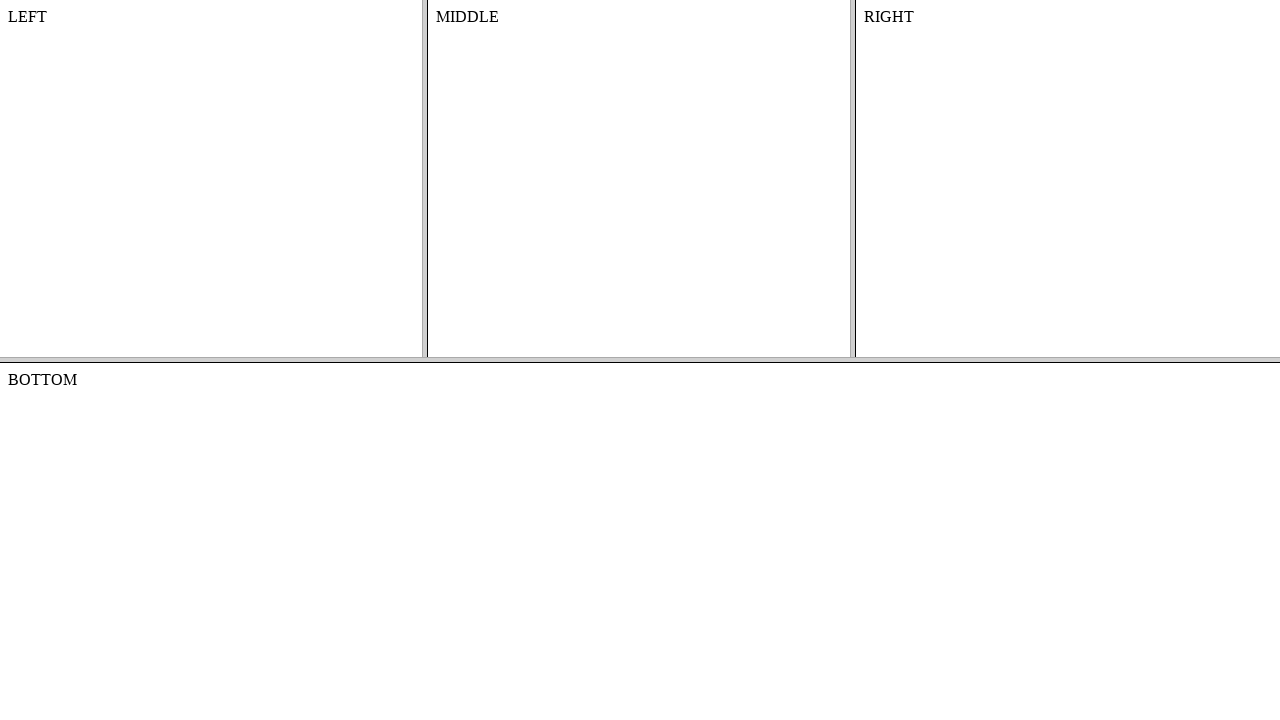

Switched to middle frame nested within top frame
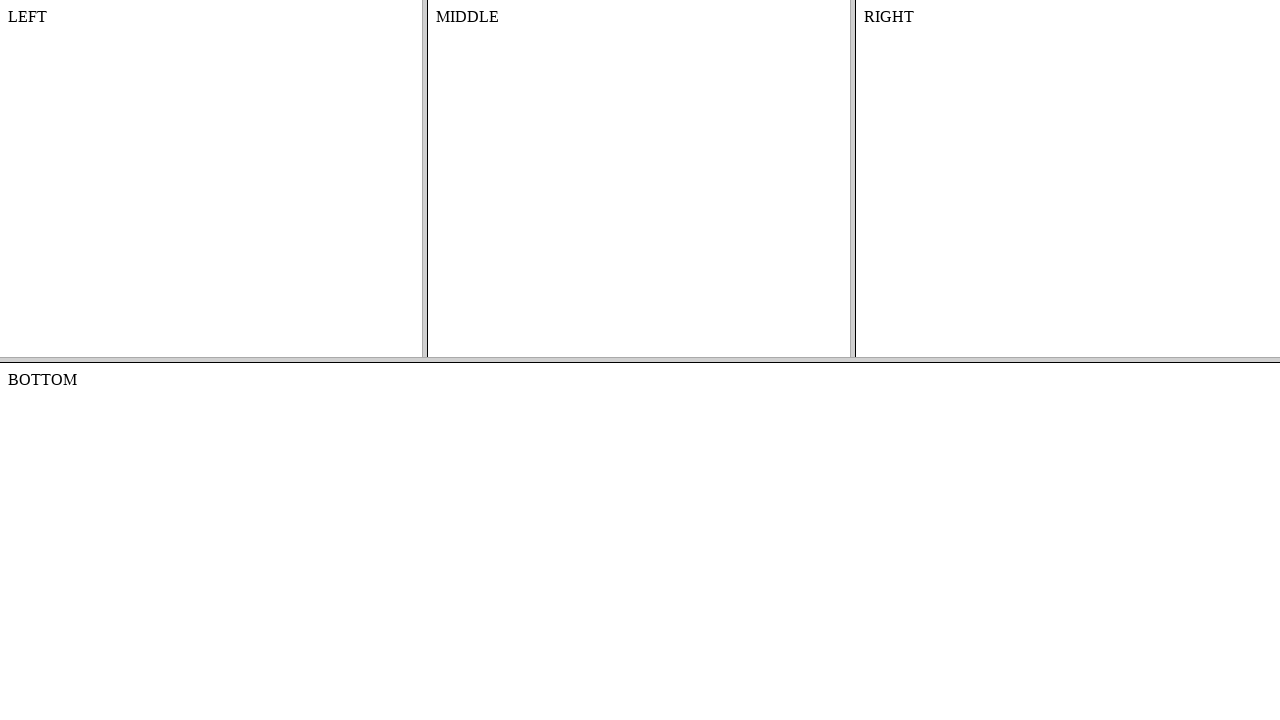

Retrieved content text from middle frame div element
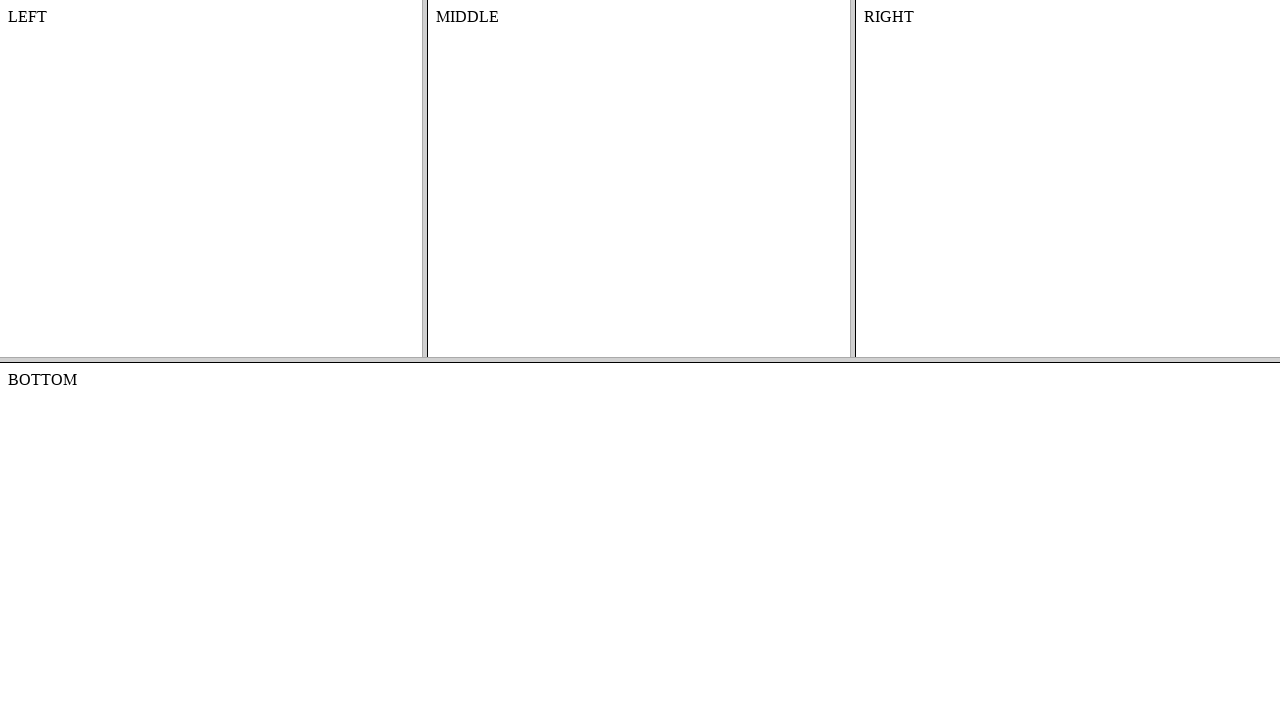

Printed middle frame content to console
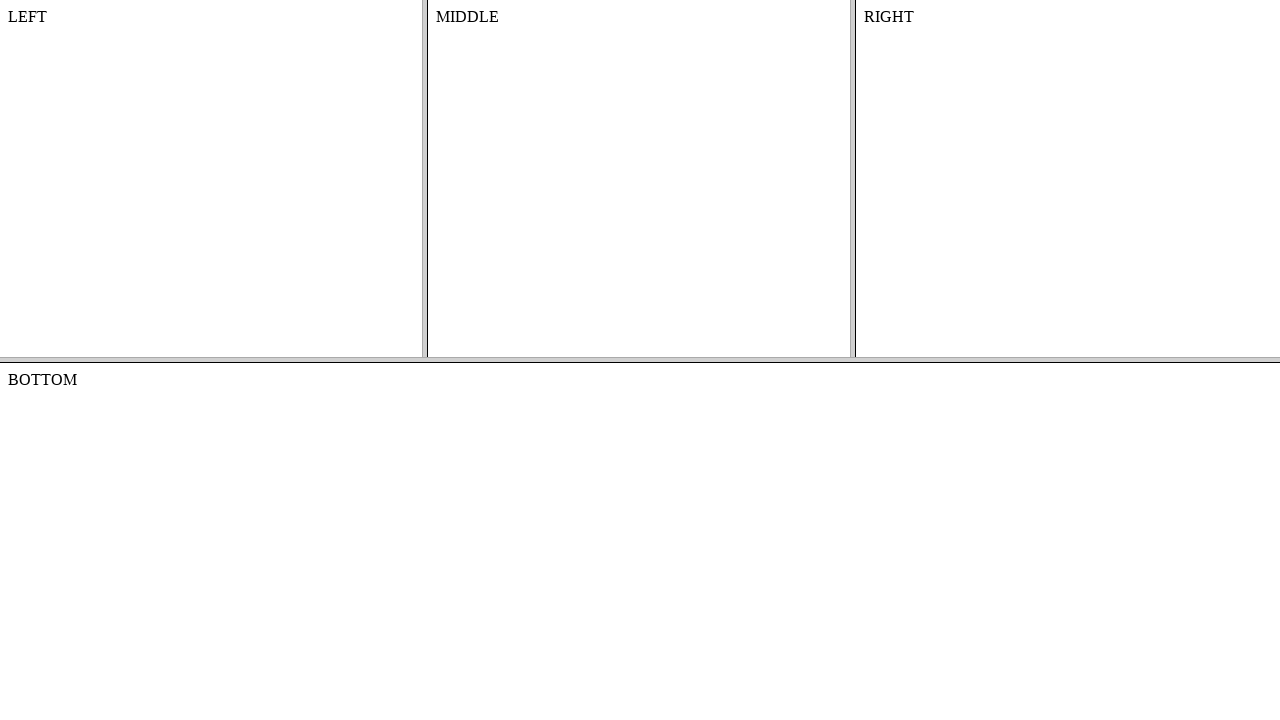

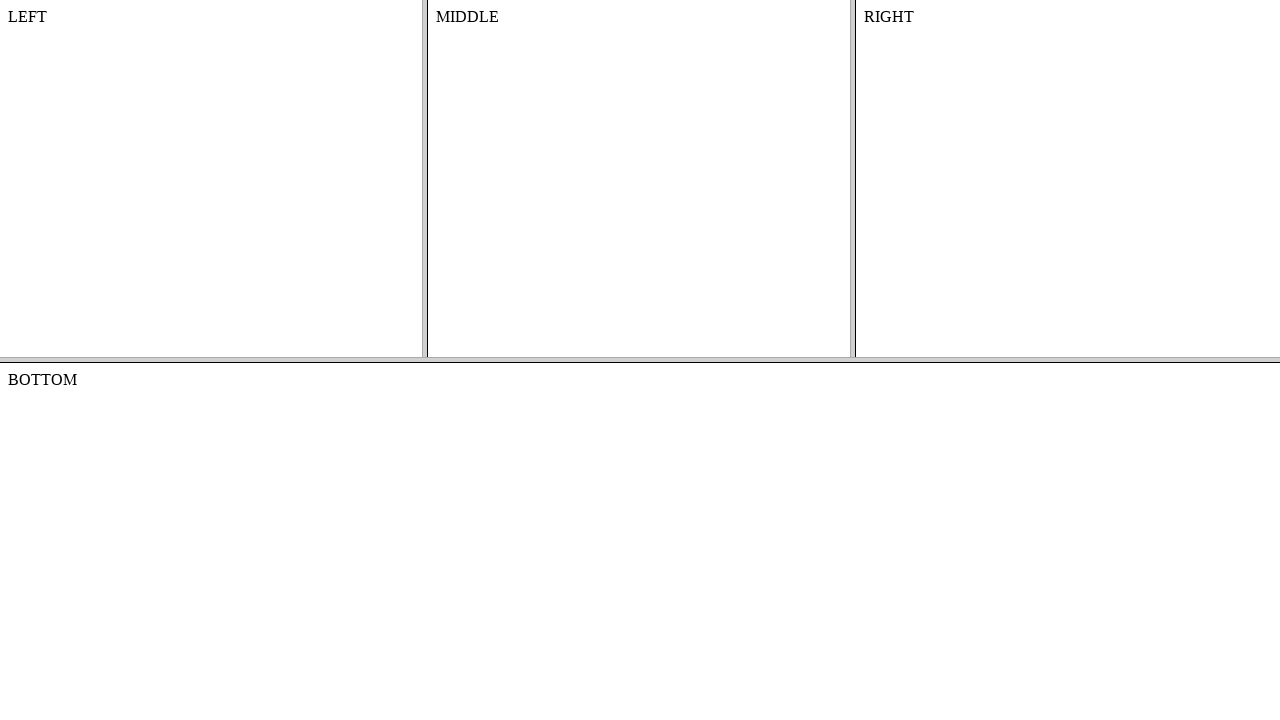